Navigates to the Rahul Shetty Academy Selenium Practice page (a grocery e-commerce practice site)

Starting URL: https://rahulshettyacademy.com/seleniumPractise/#/

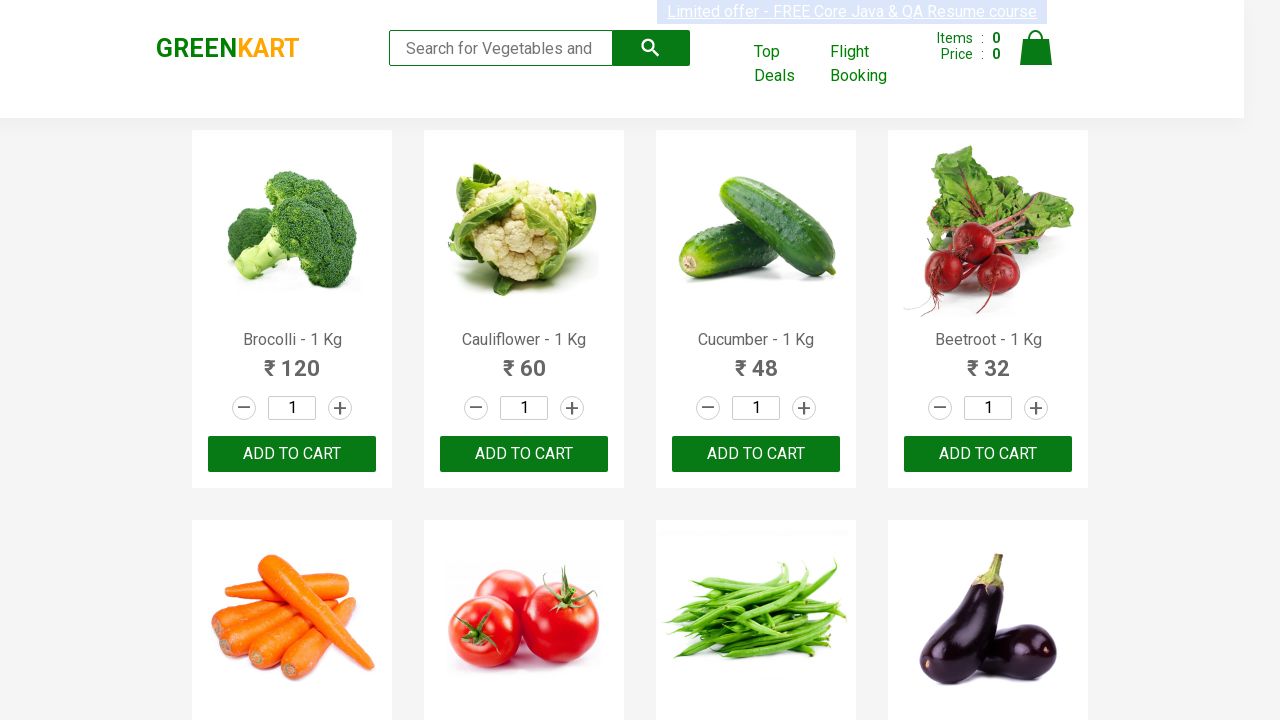

Waited for brand element to load on Rahul Shetty Academy Selenium Practice page
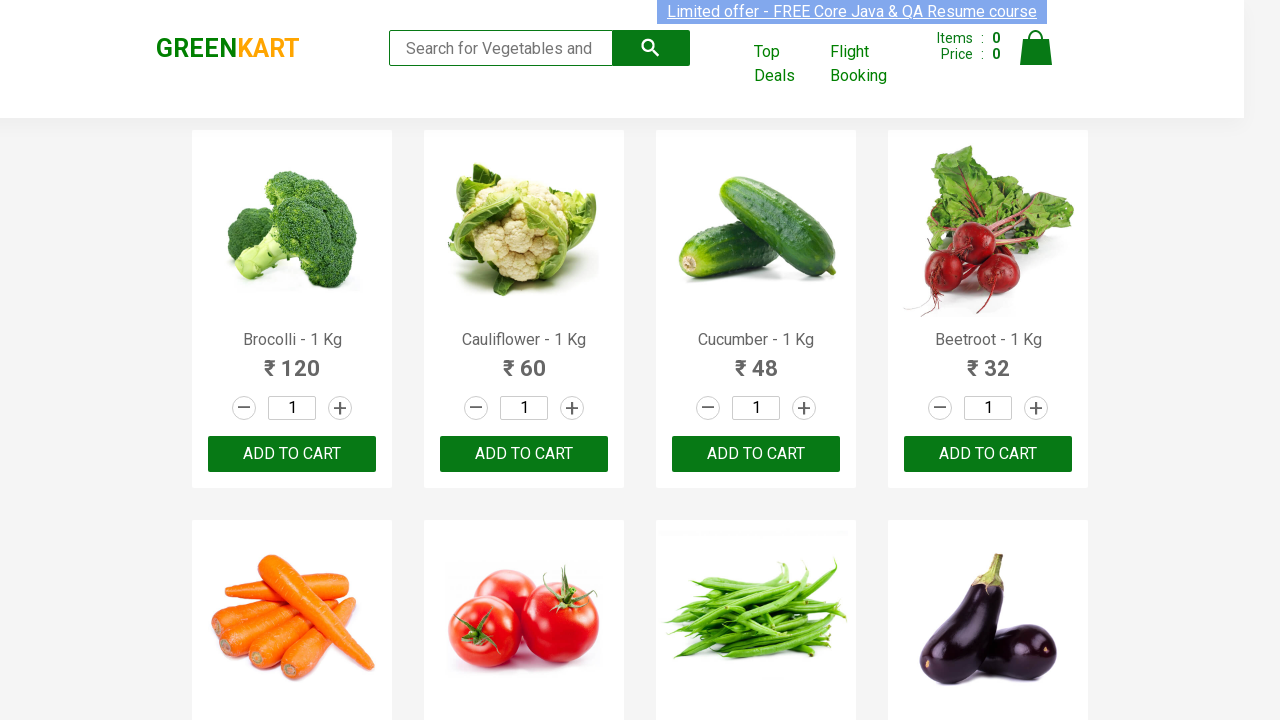

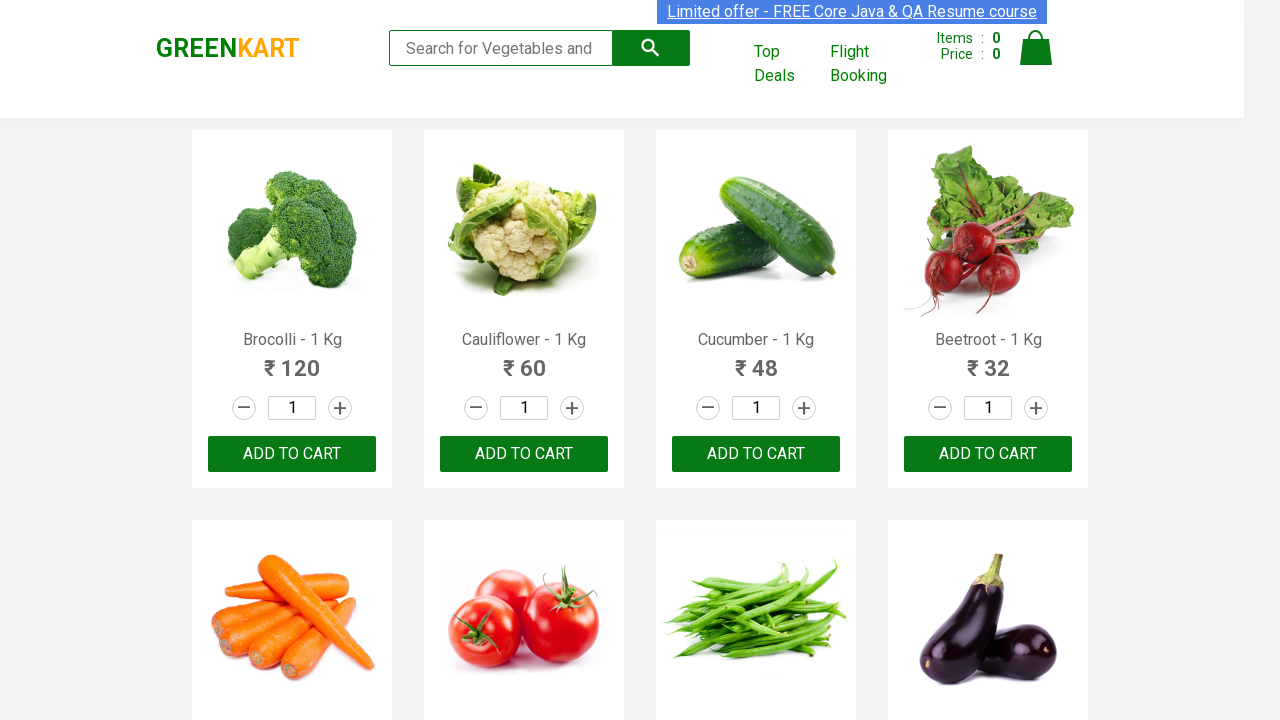